Tests an e-commerce grocery site by searching for products containing "ca", verifying 4 products are visible, adding items to cart through various selection methods, and verifying the site logo text.

Starting URL: https://rahulshettyacademy.com/seleniumPractise/#/

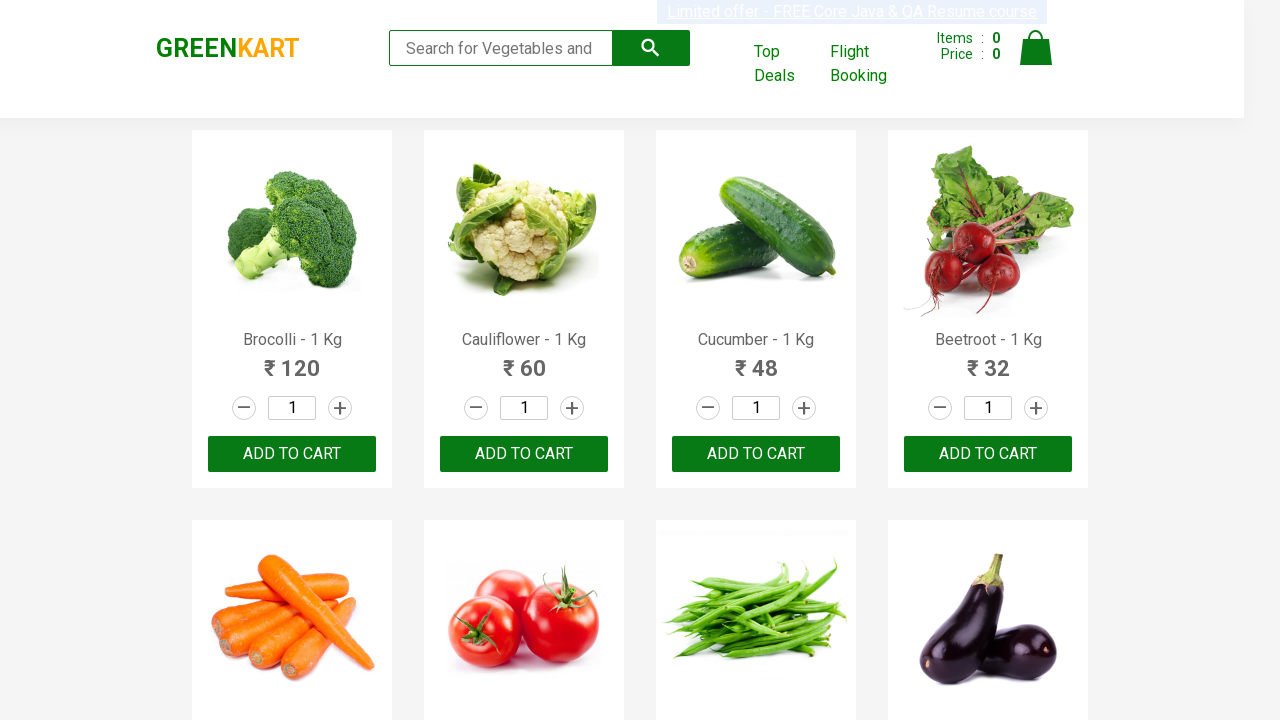

Set viewport size to 1440x900
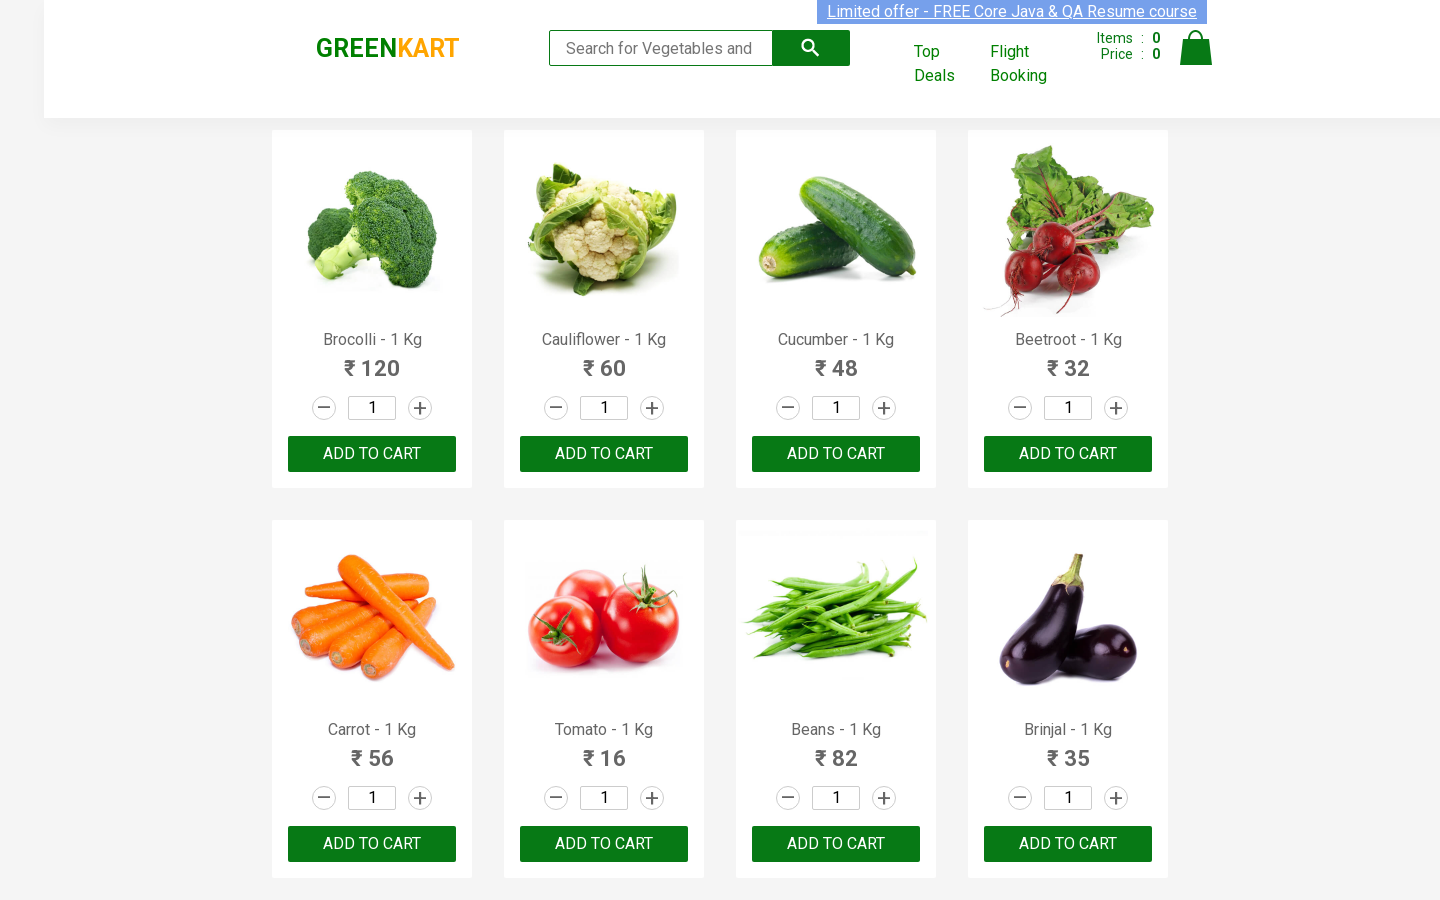

Filled search field with 'ca' on .search-keyword
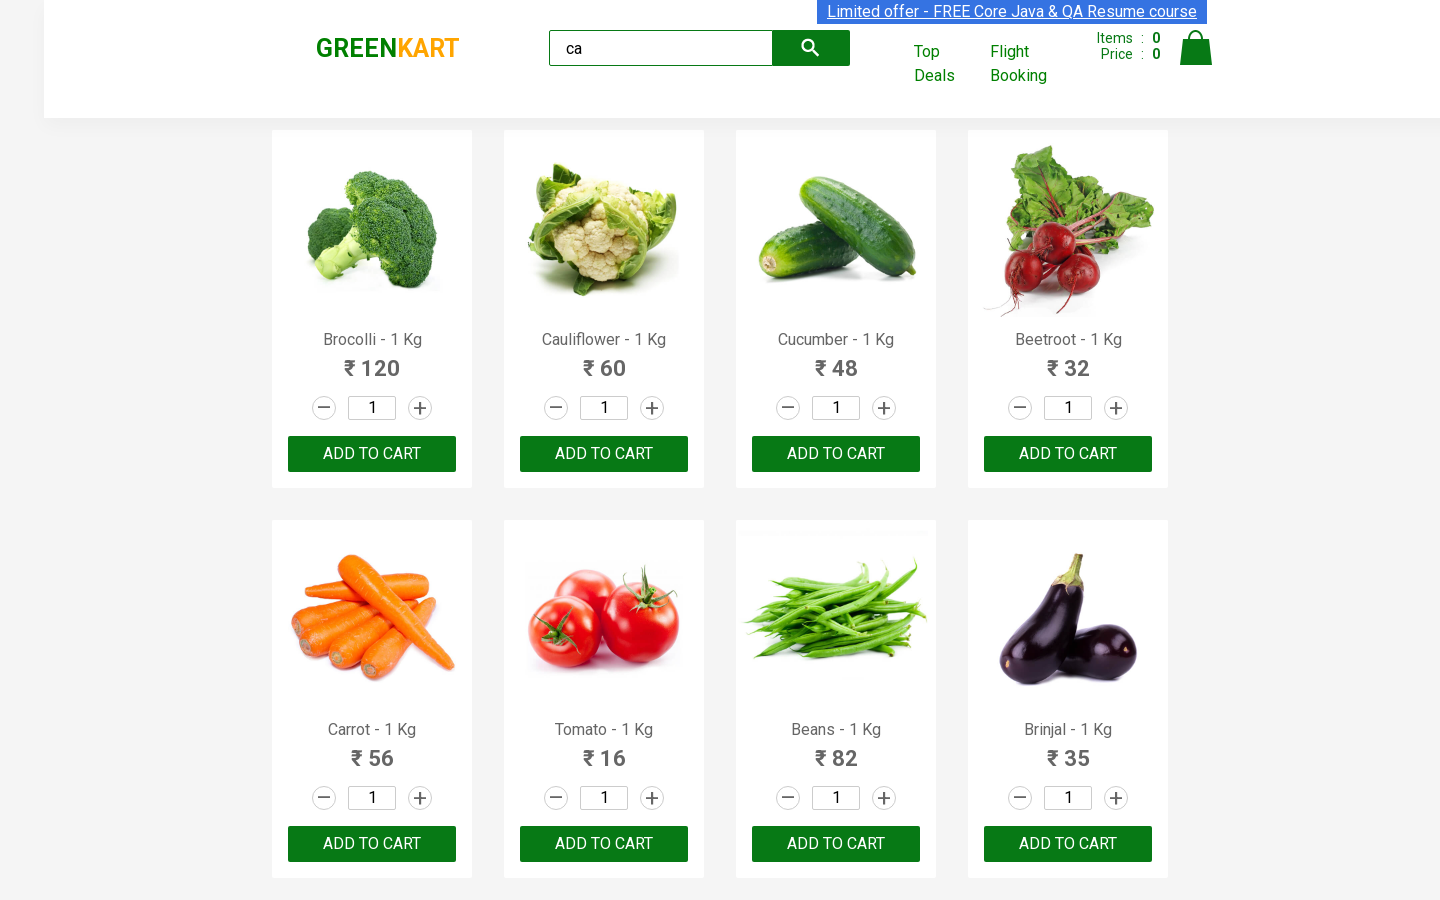

Waited 2000ms for search results to load
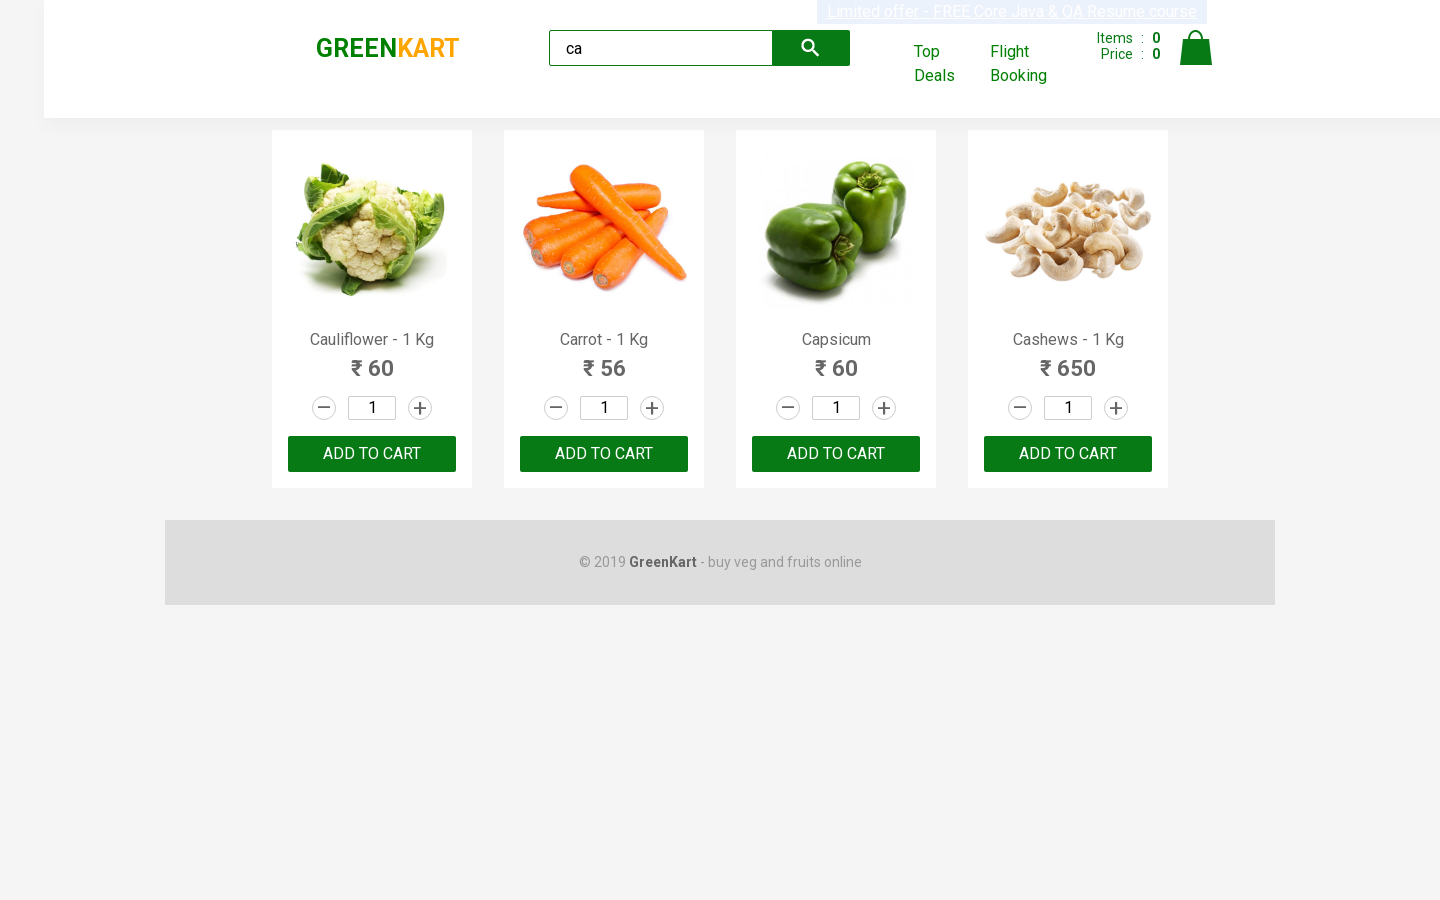

Verified 4 products are visible
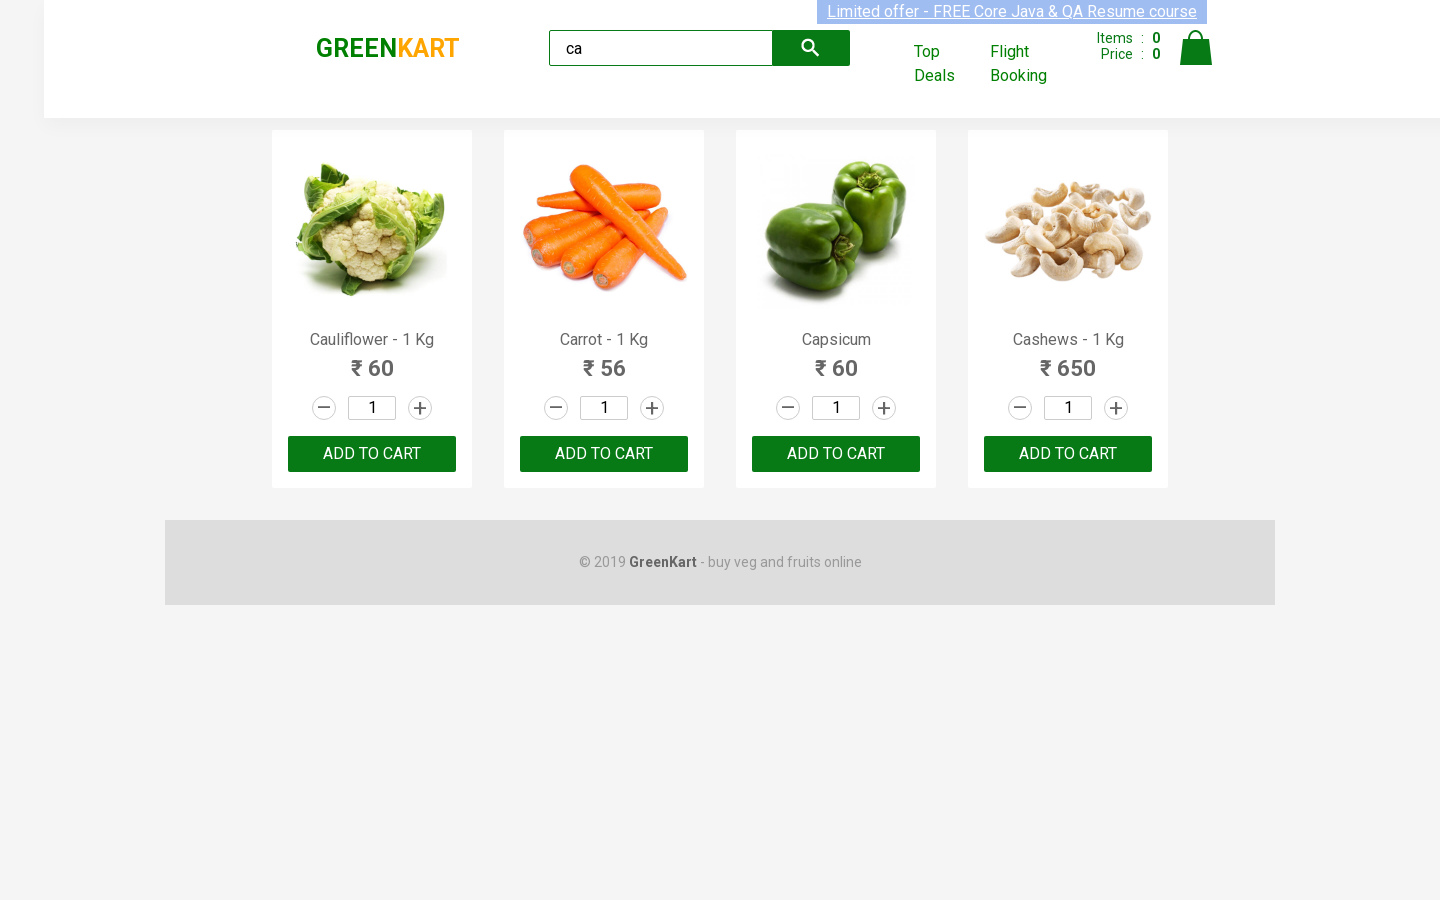

Clicked 'Add to cart' button on third product using nth-child selector at (836, 454) on :nth-child(3) > .product-action > button
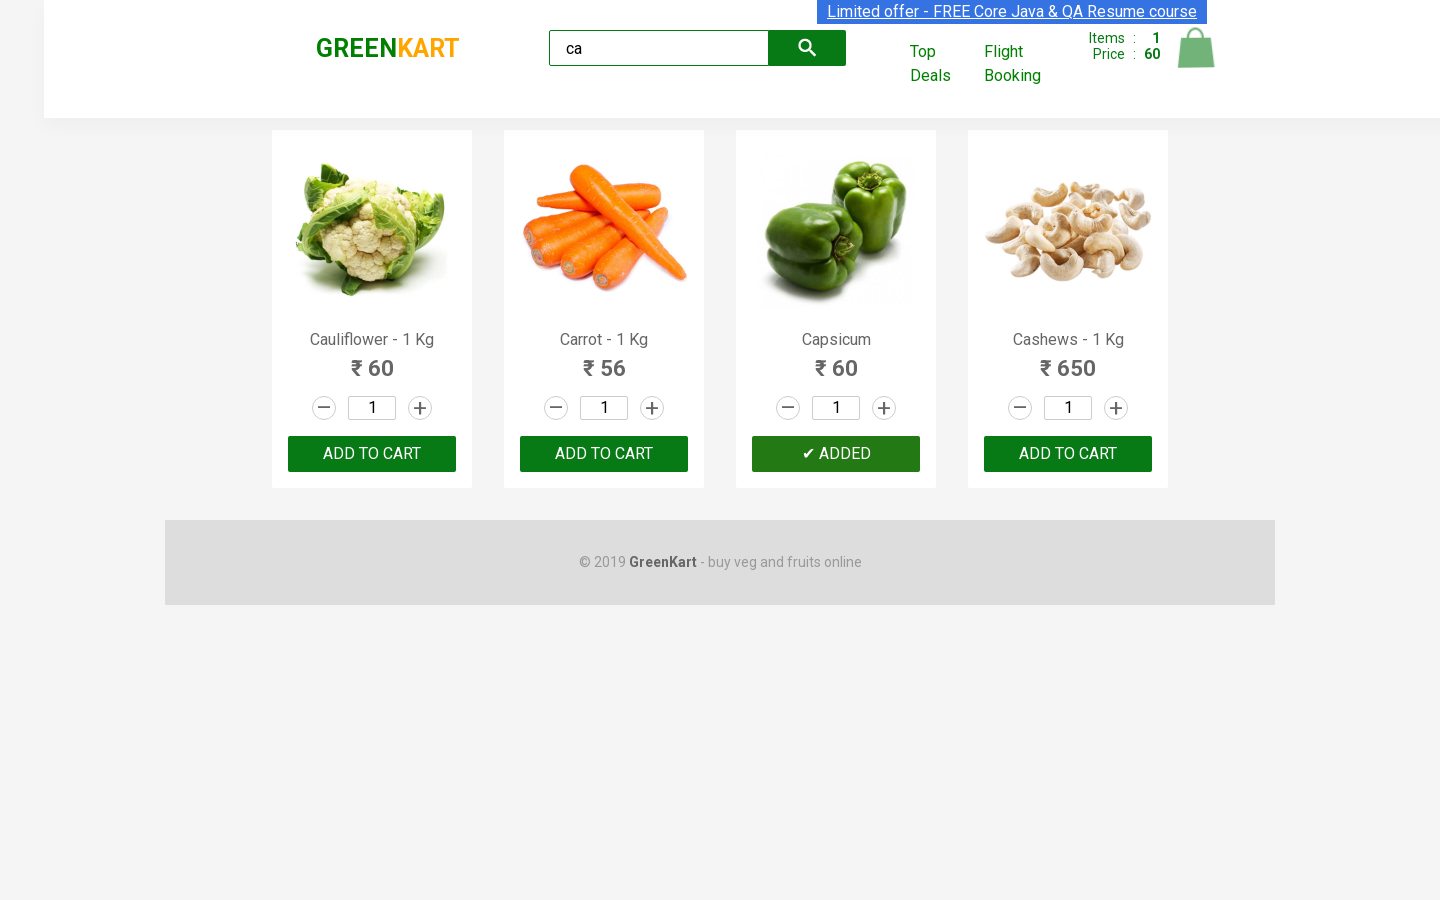

Clicked 'ADD TO CART' button on third product (index 2) at (836, 454) on .products .product >> nth=2 >> text=ADD TO CART
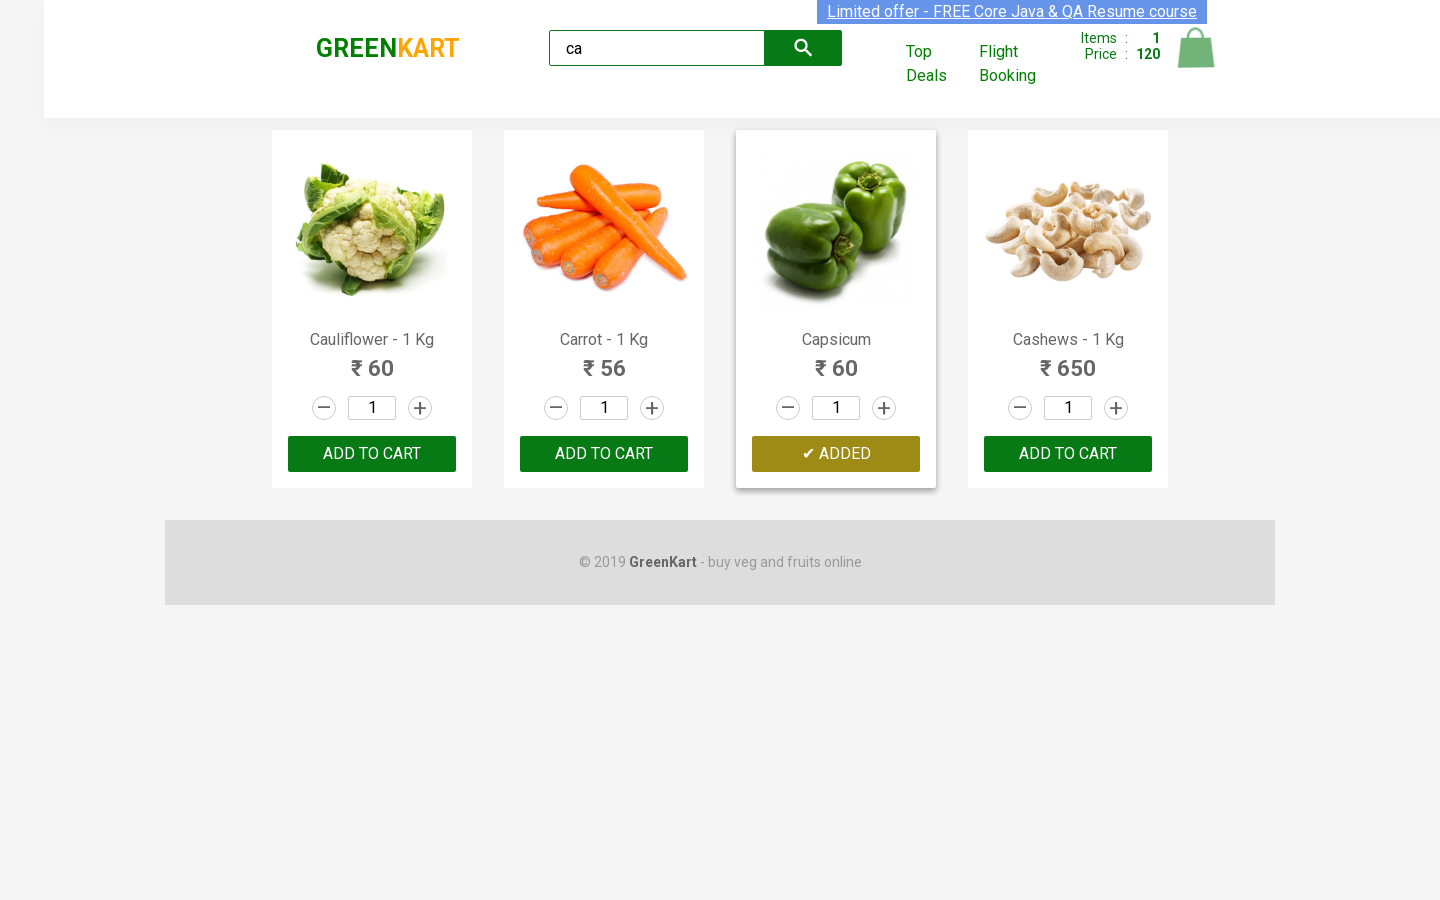

Found and clicked 'Add to cart' button for Cashews product at index 3 at (1068, 454) on .products .product >> nth=3 >> button
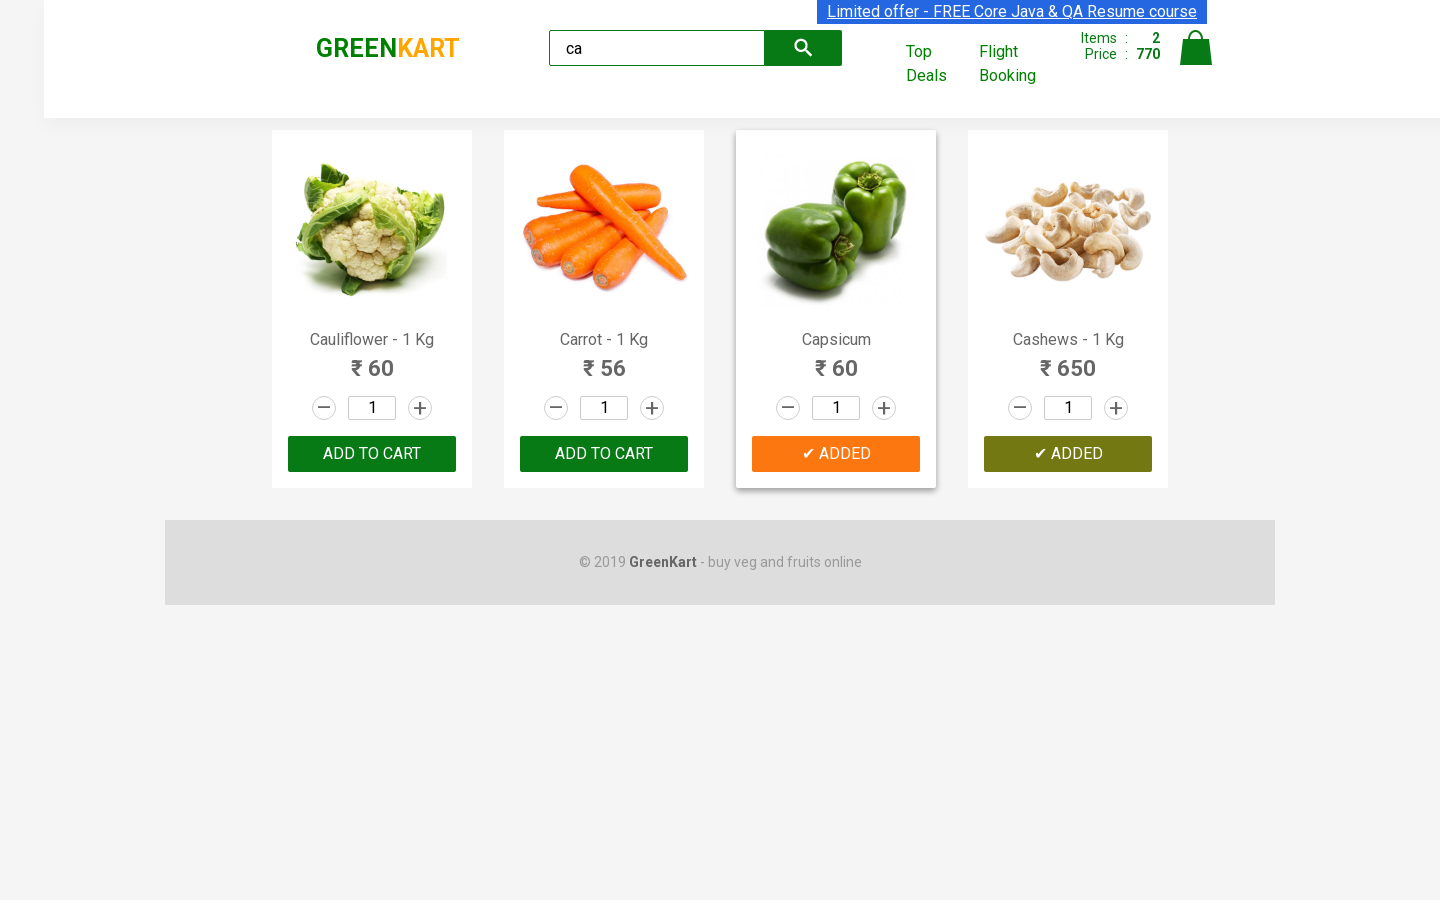

Verified site logo text is 'GREENKART'
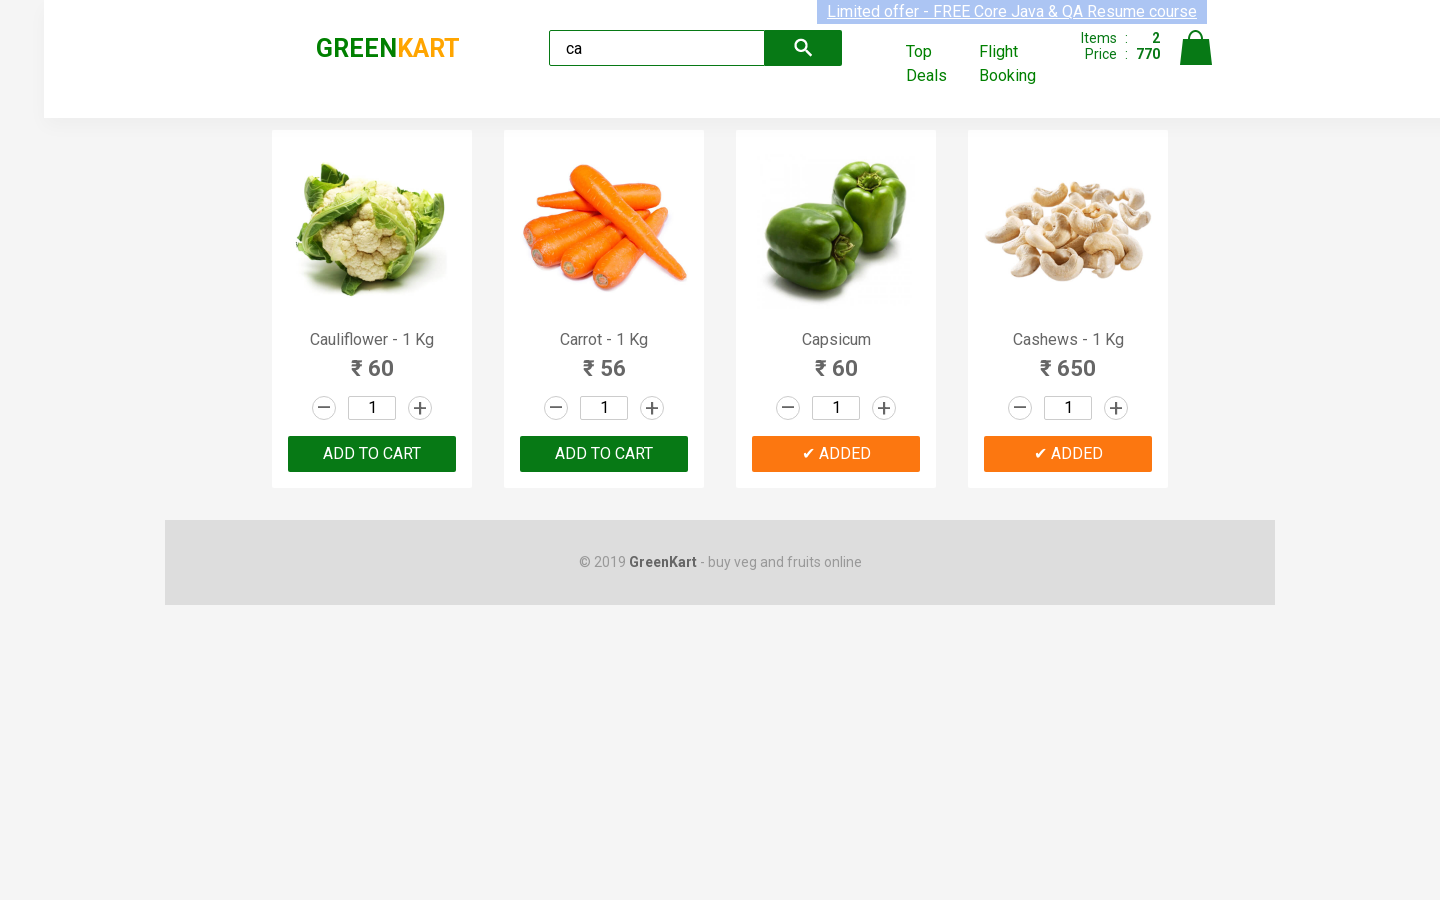

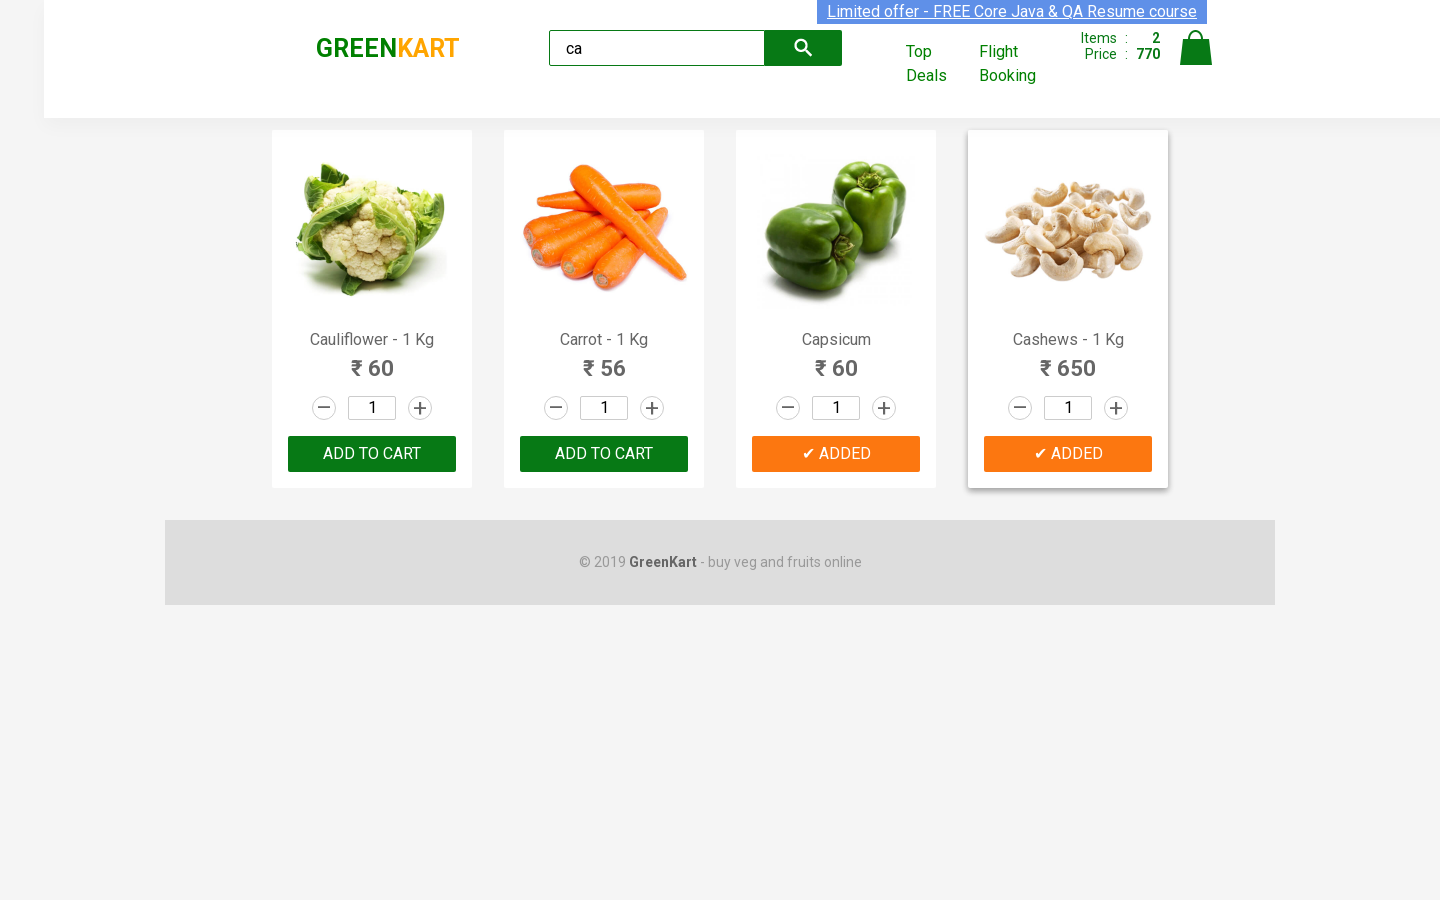